Tests a registration form by filling in personal information fields (name, email, phone, address) and submitting the form to verify successful registration

Starting URL: http://suninjuly.github.io/registration1.html

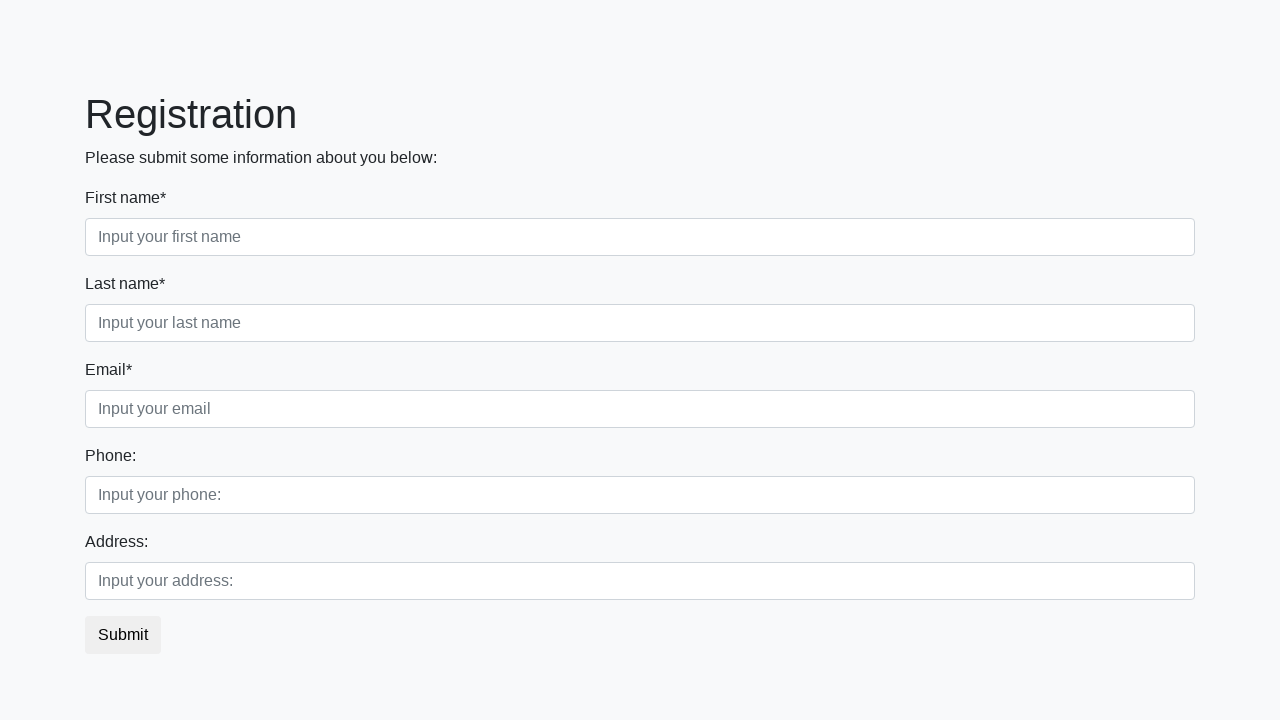

Filled first name field with 'Ivan' on .first_block > .first_class.form-group > .first.form-control
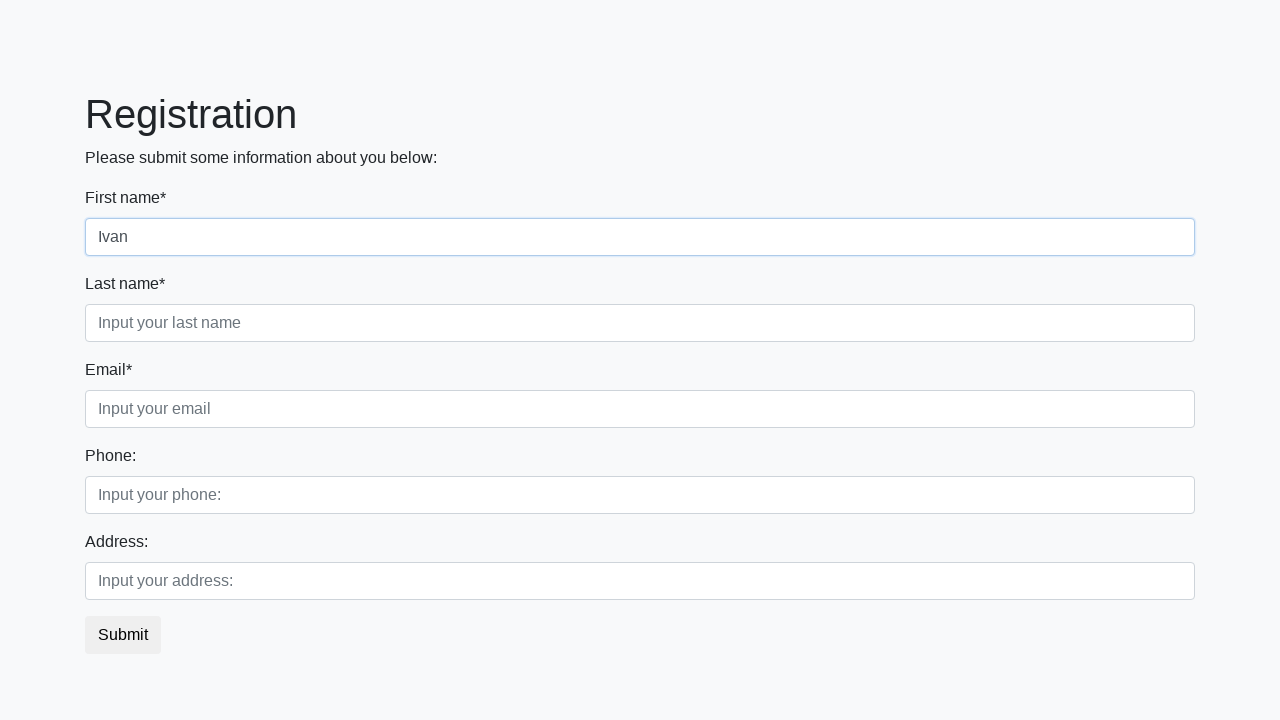

Filled last name field with 'Petrov' on .first_block > .form-group.second_class > .form-control.second
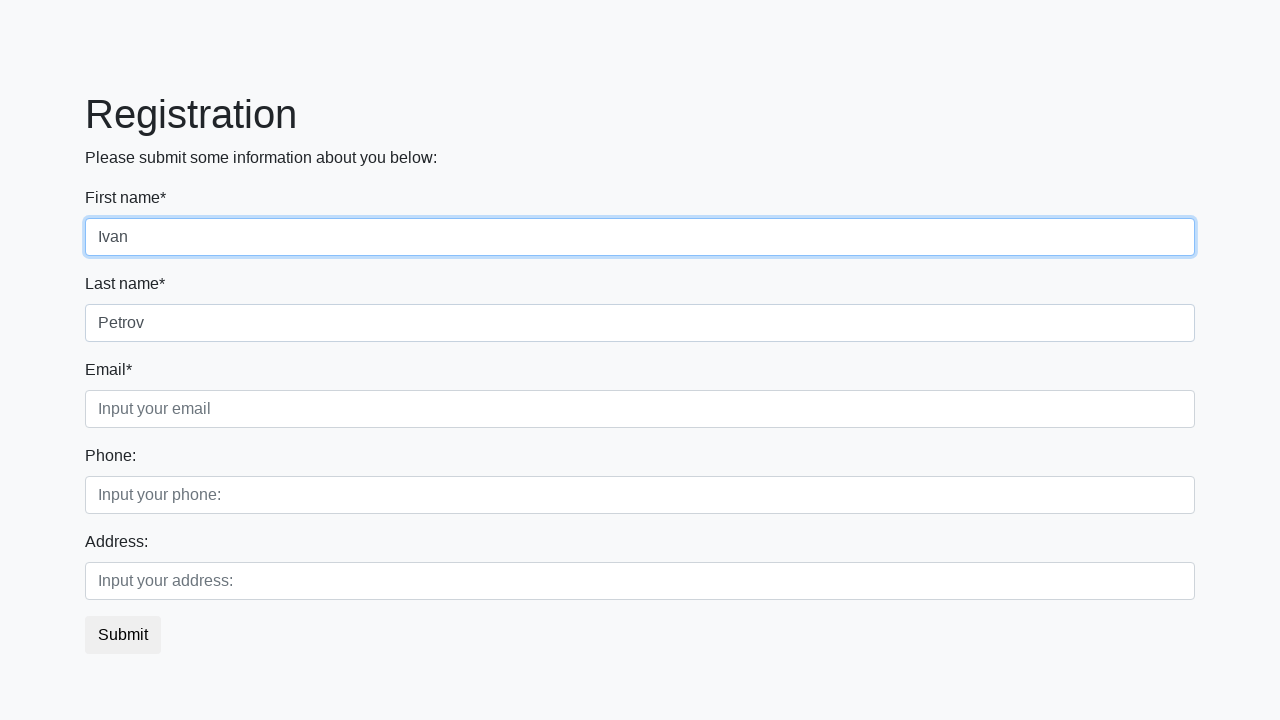

Filled email field with 'example@email.com' on .form-control.third
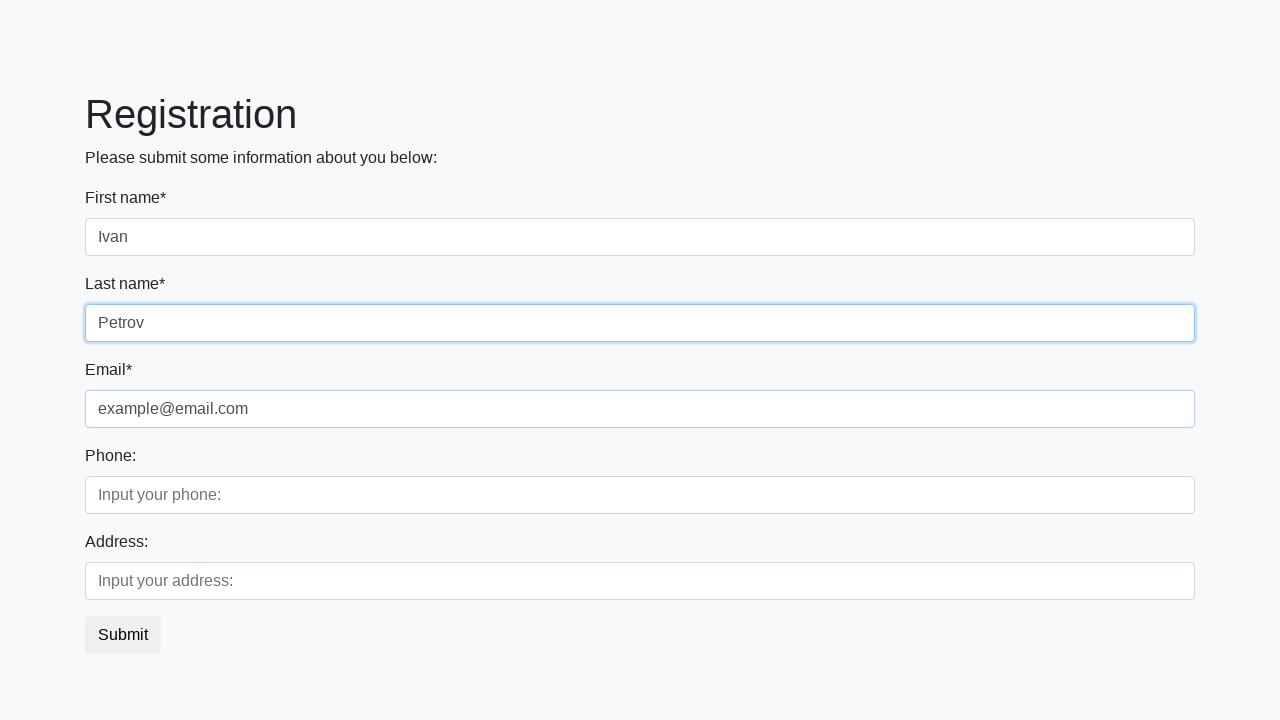

Filled phone number field with '+79876543210' on .second_block > .first_class.form-group > .first.form-control
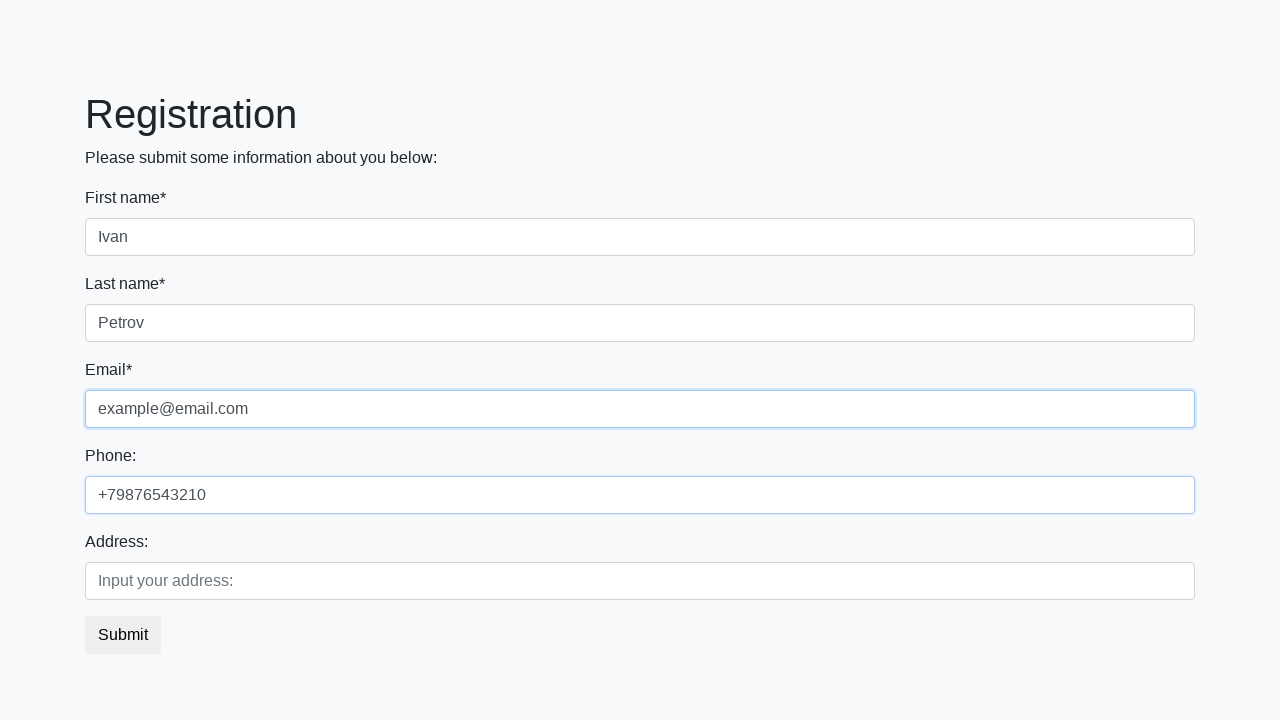

Filled address field with 'Russia' on .second_block > .form-group.second_class > .form-control.second
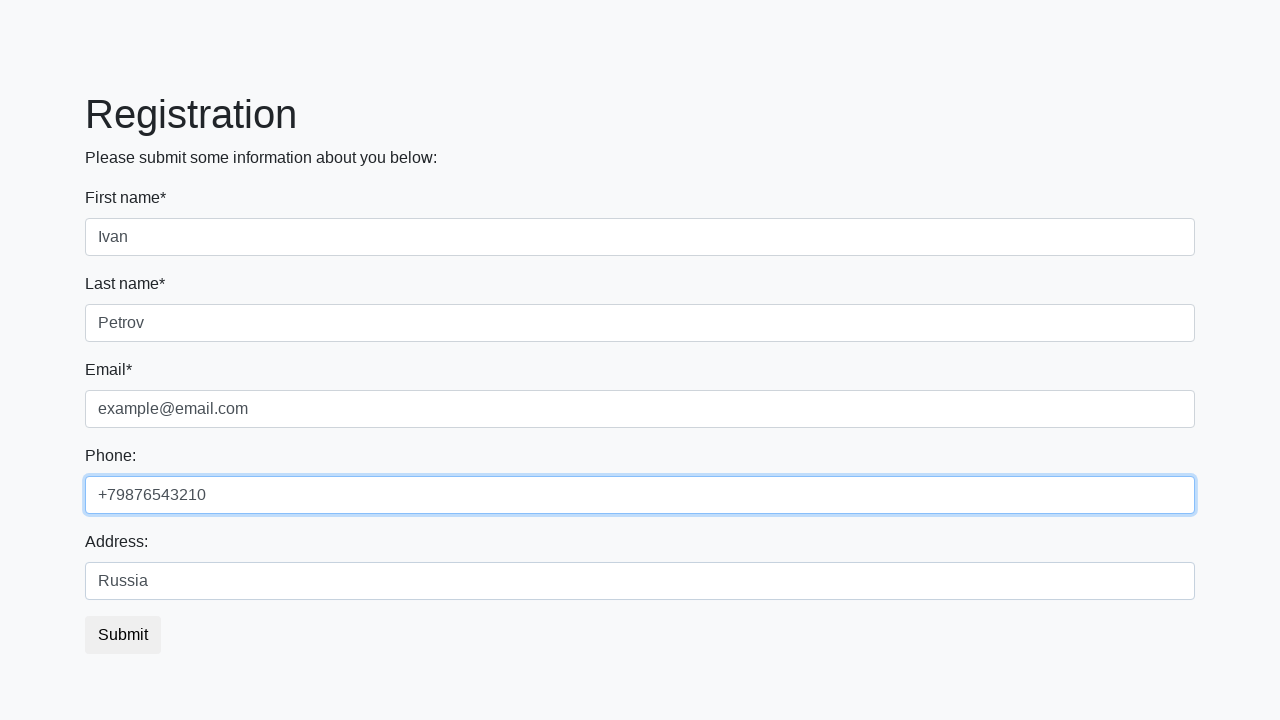

Clicked submit button to register at (123, 635) on button.btn
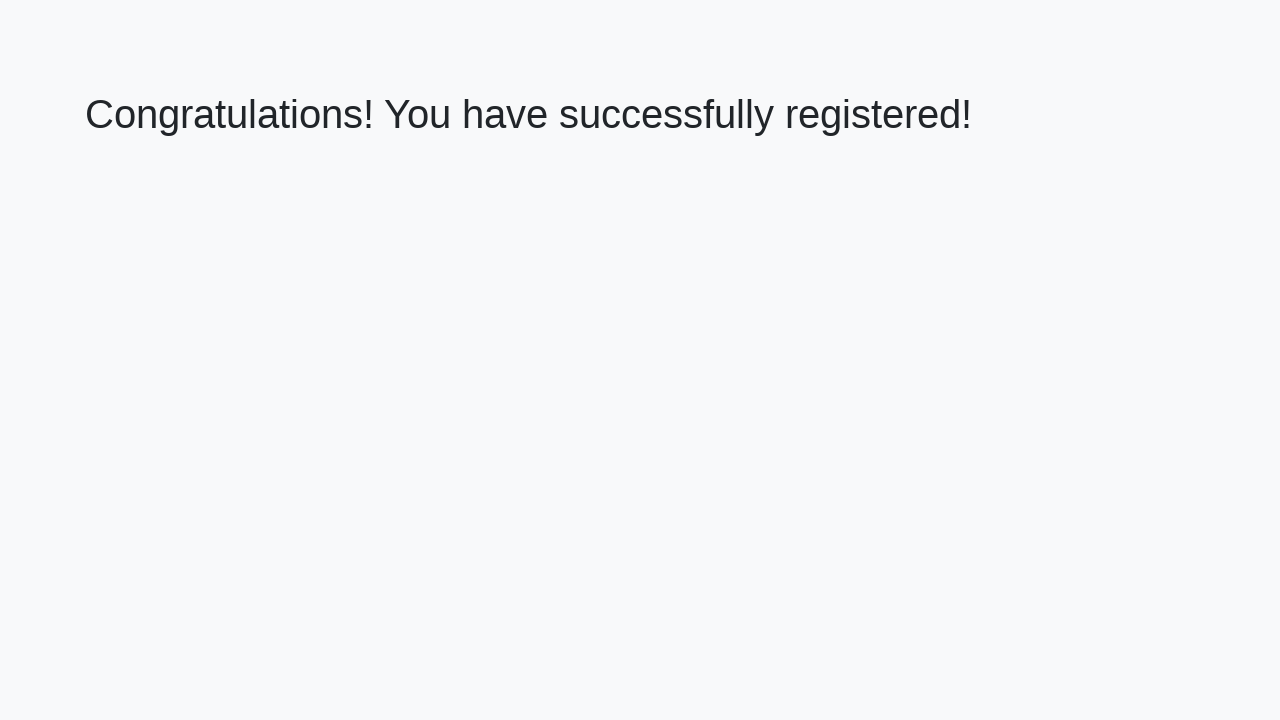

Success message header appeared
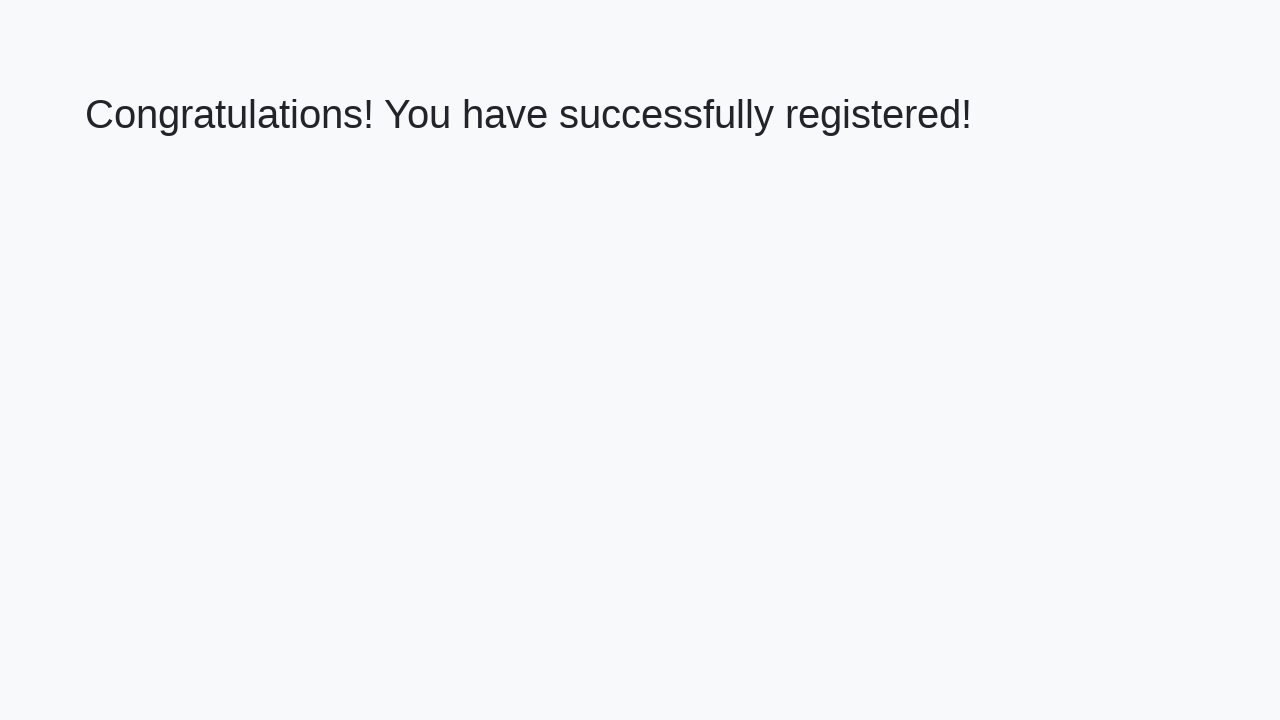

Retrieved success message text: 'Congratulations! You have successfully registered!'
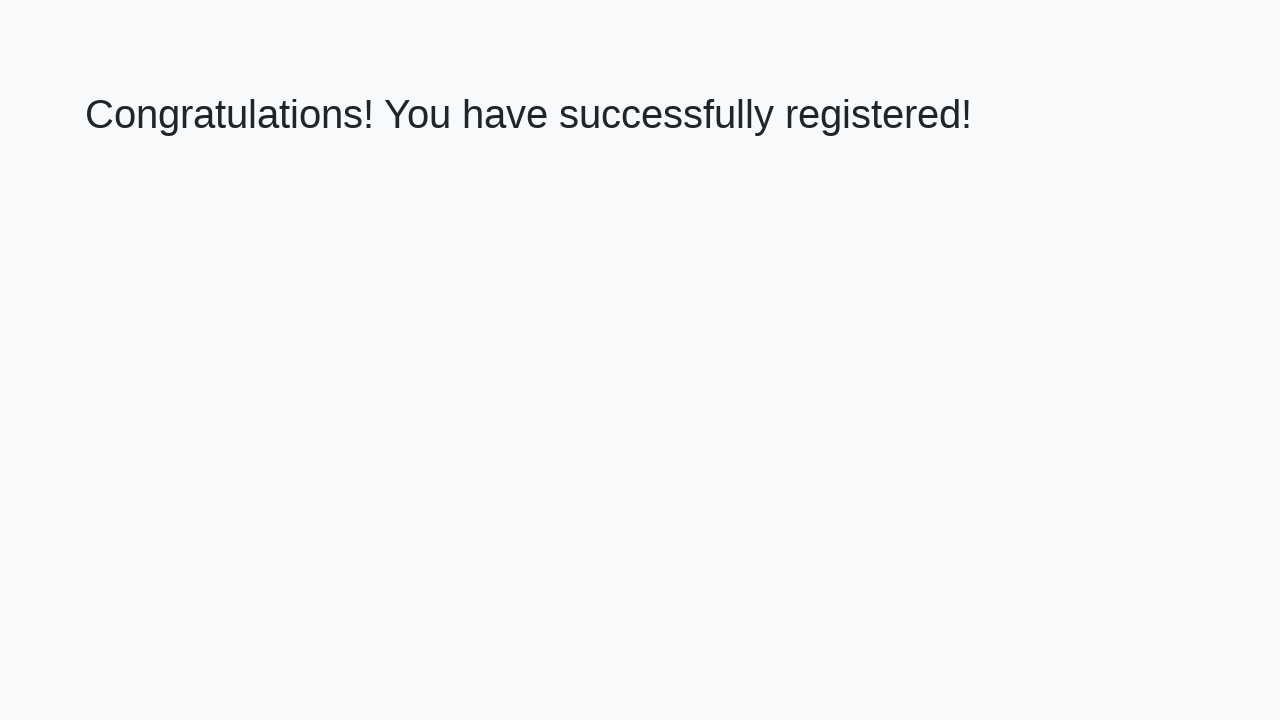

Verified success message matches expected text
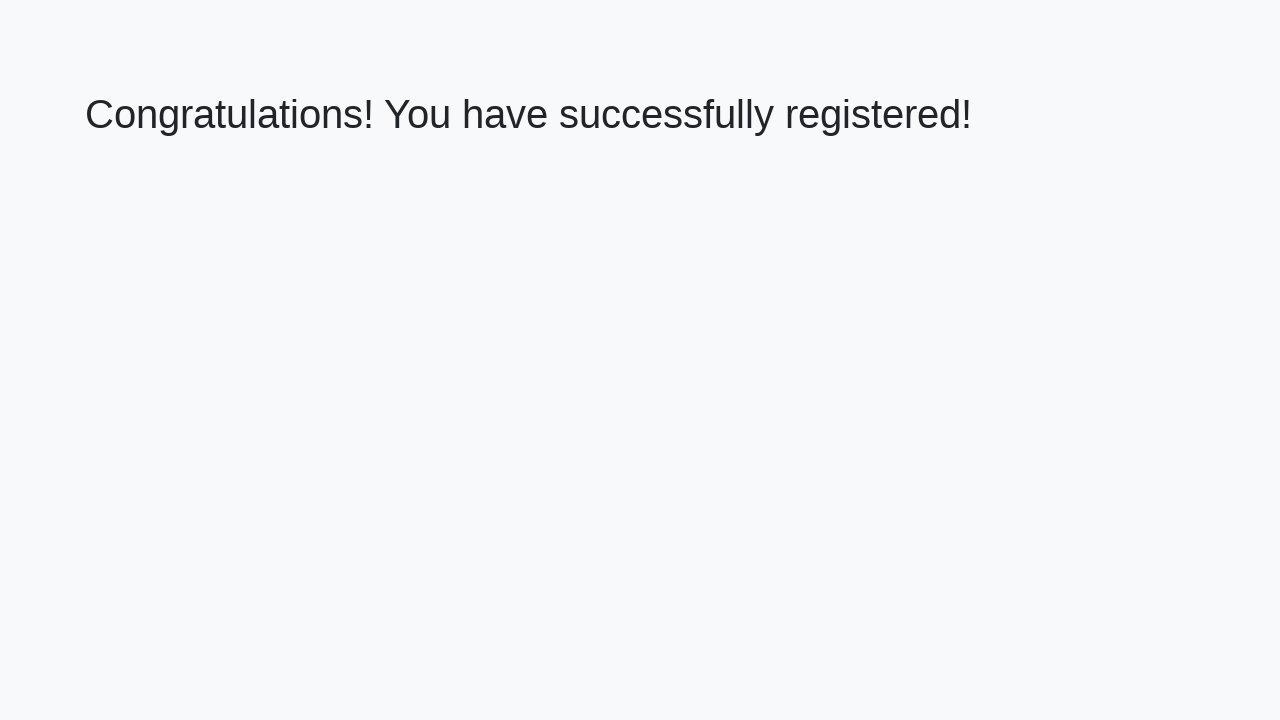

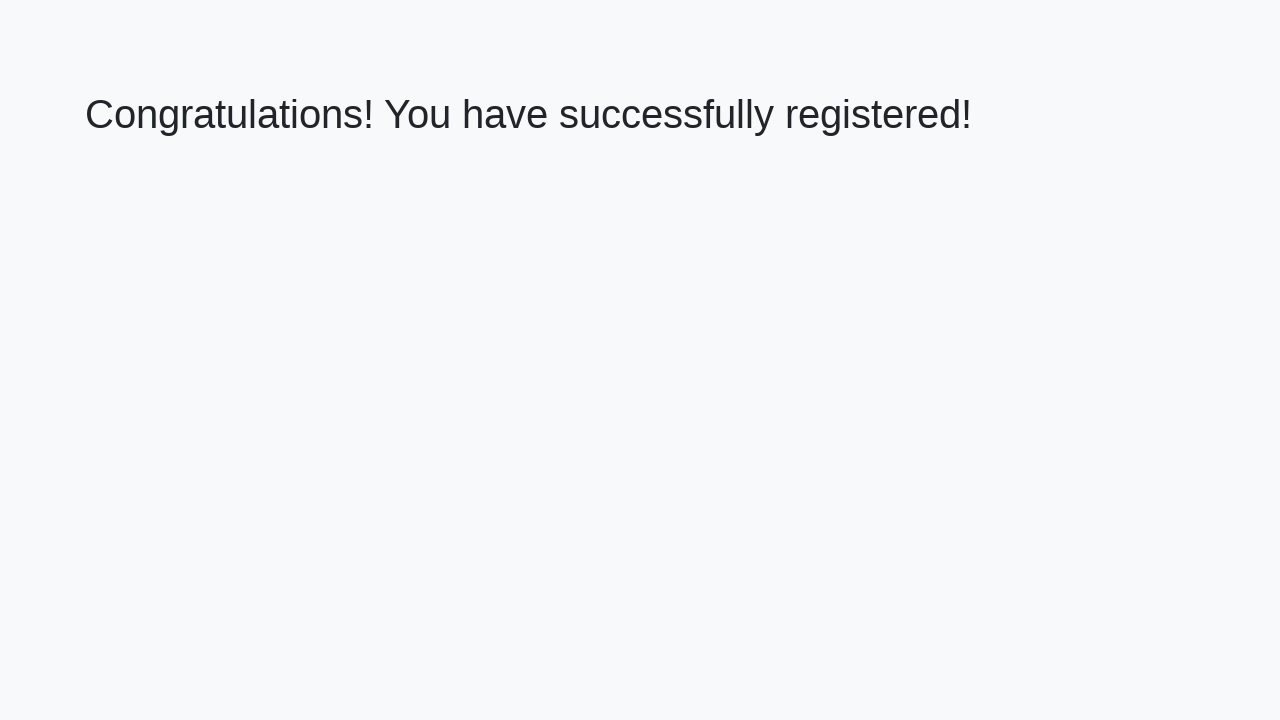